Navigates to SnapTik website and verifies the page loads by checking the title is present

Starting URL: https://snaptik.app/

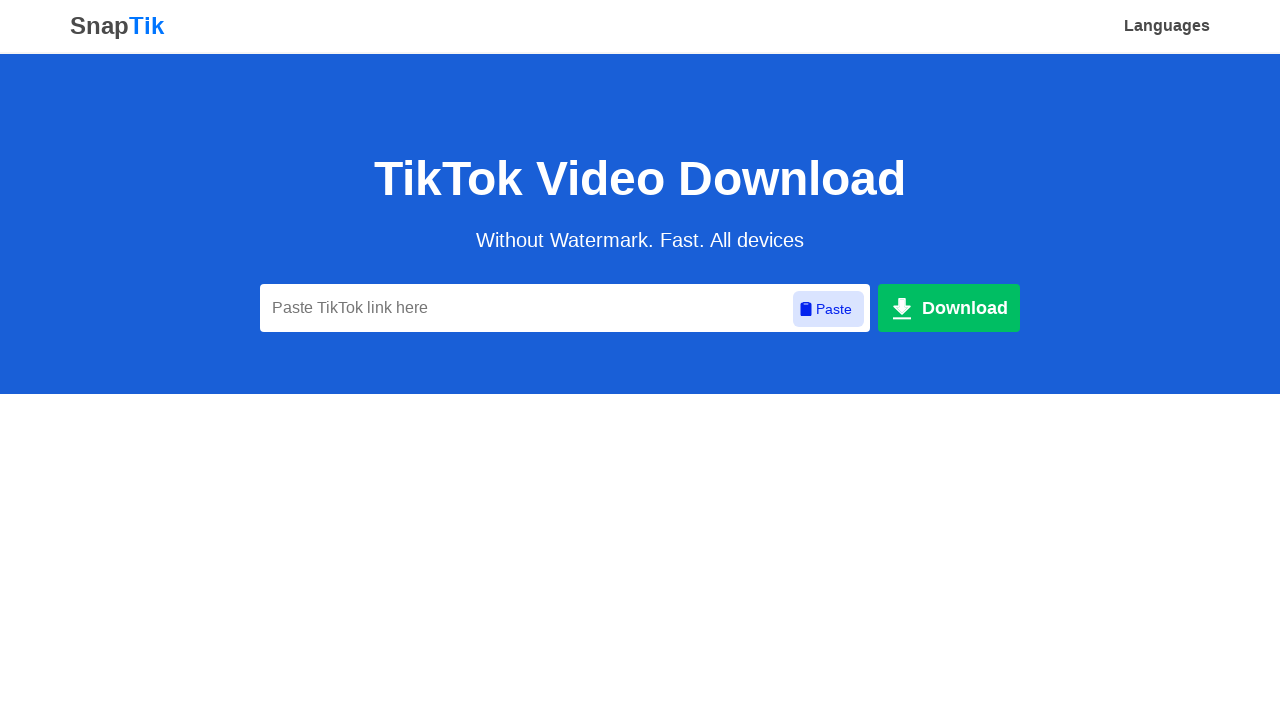

Waited for page to reach domcontentloaded state
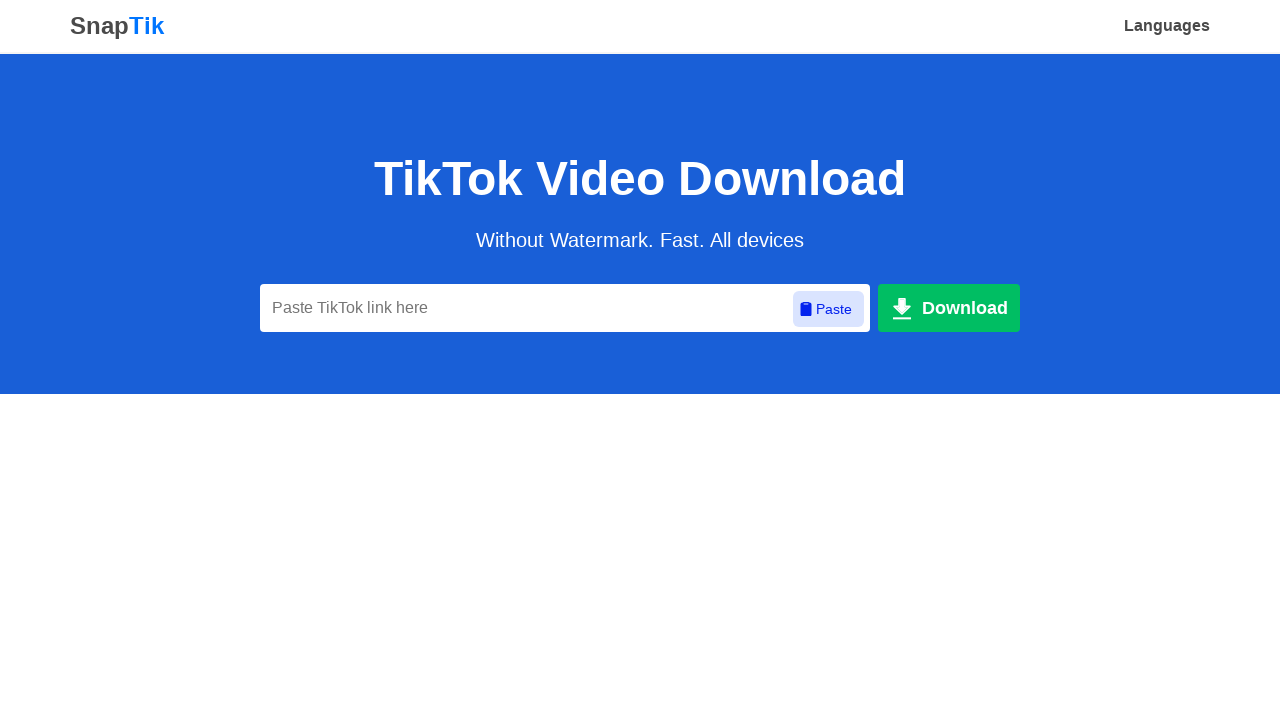

Verified page title is present and not empty
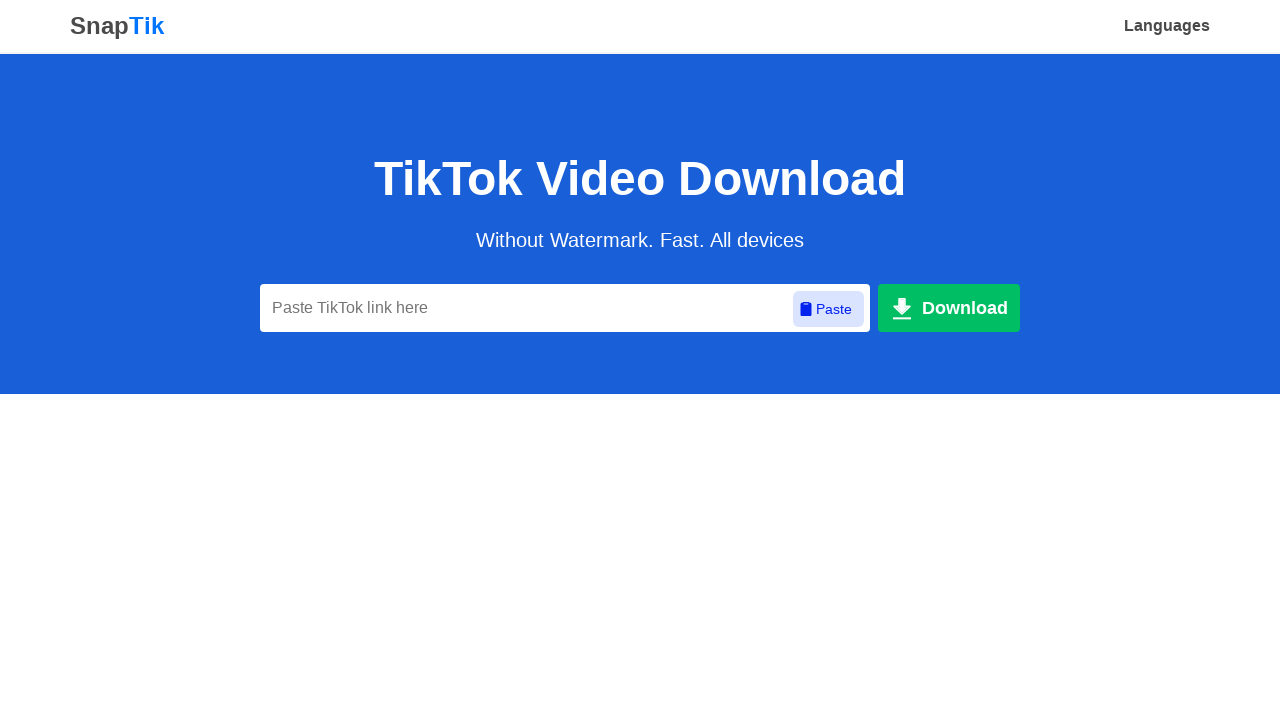

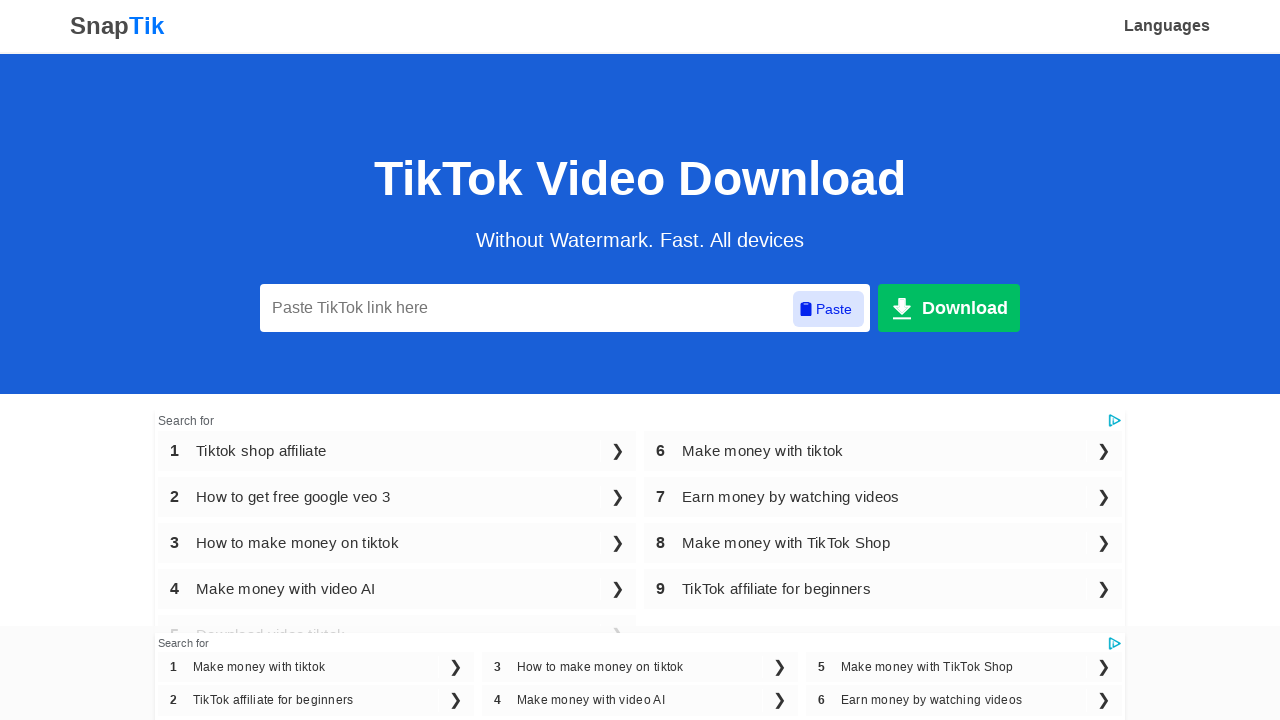